Tests custom Angular Material radio button by clicking the Winter option using JavaScript click and verifying selection

Starting URL: https://material.angular.io/components/radio/examples

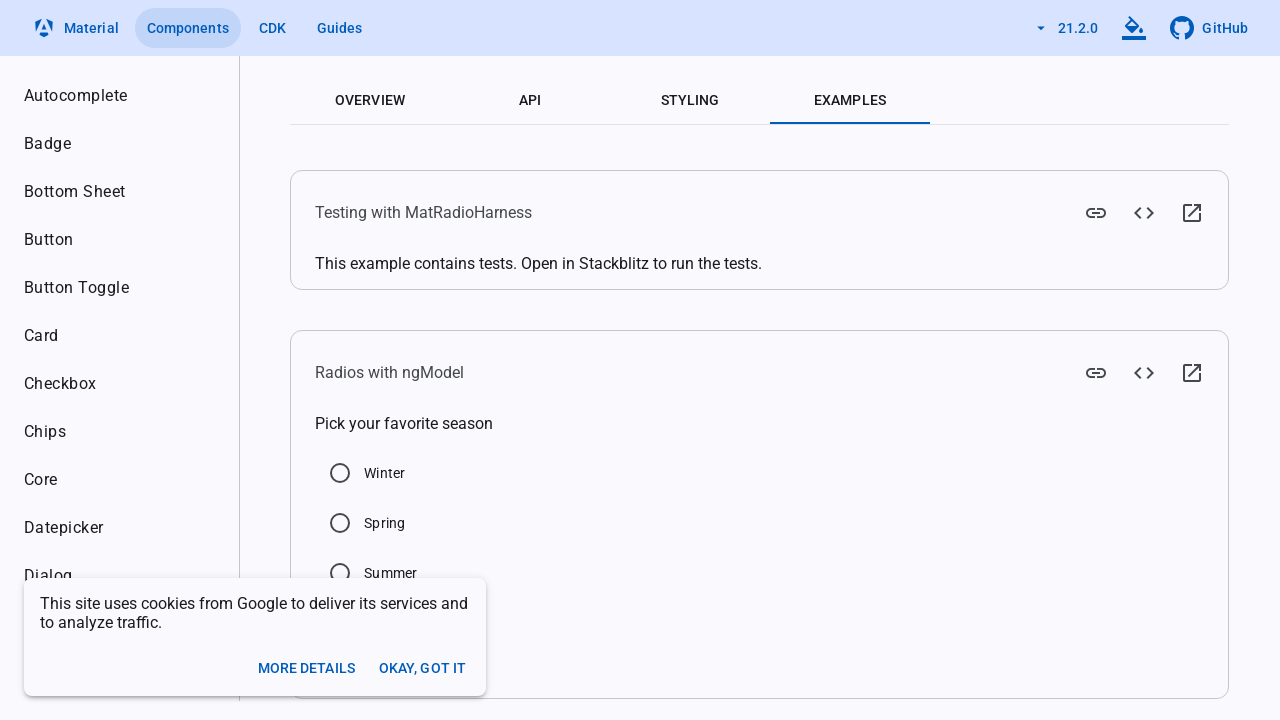

Located Winter radio button element
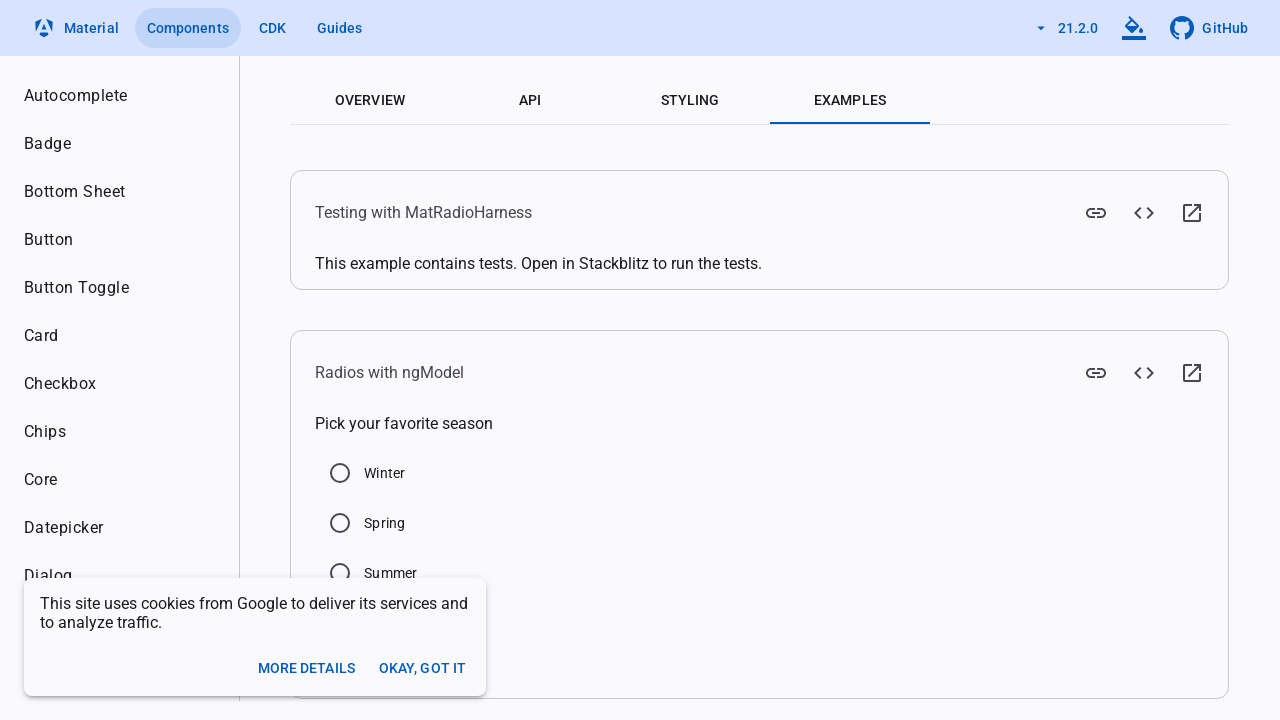

Clicked Winter radio button using JavaScript
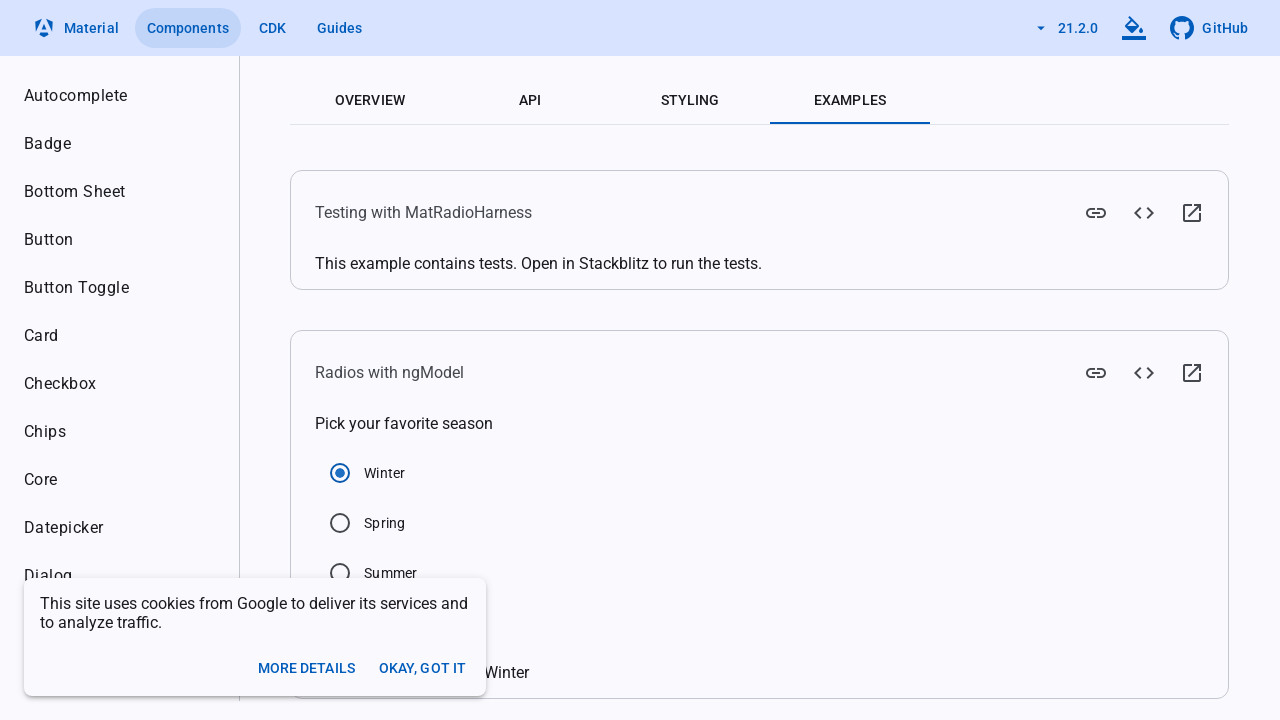

Waited 2 seconds for selection to register
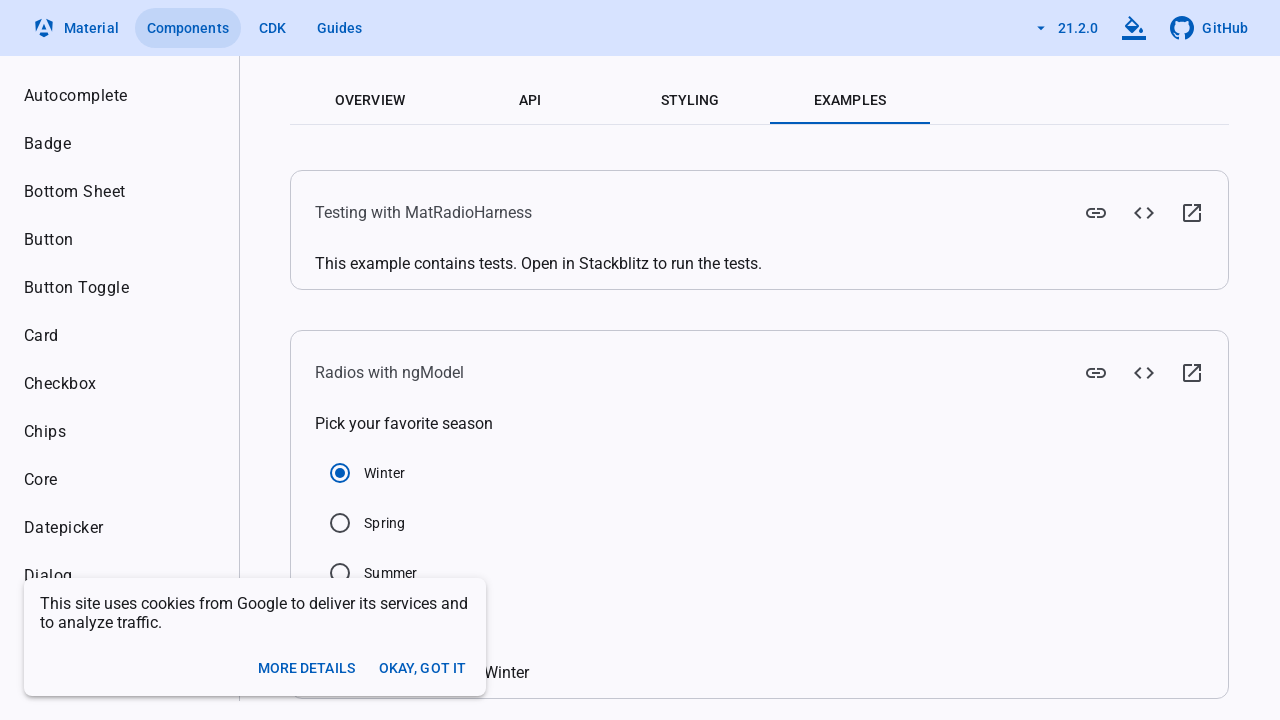

Verified Winter radio button is checked
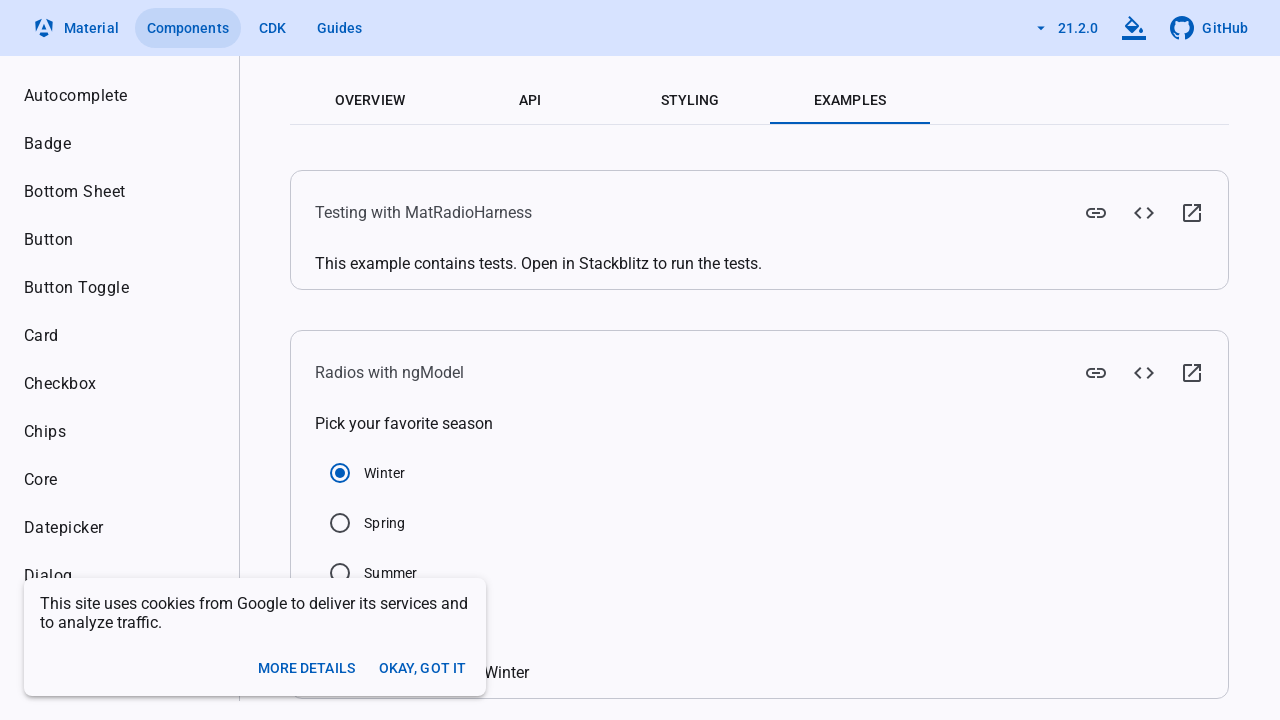

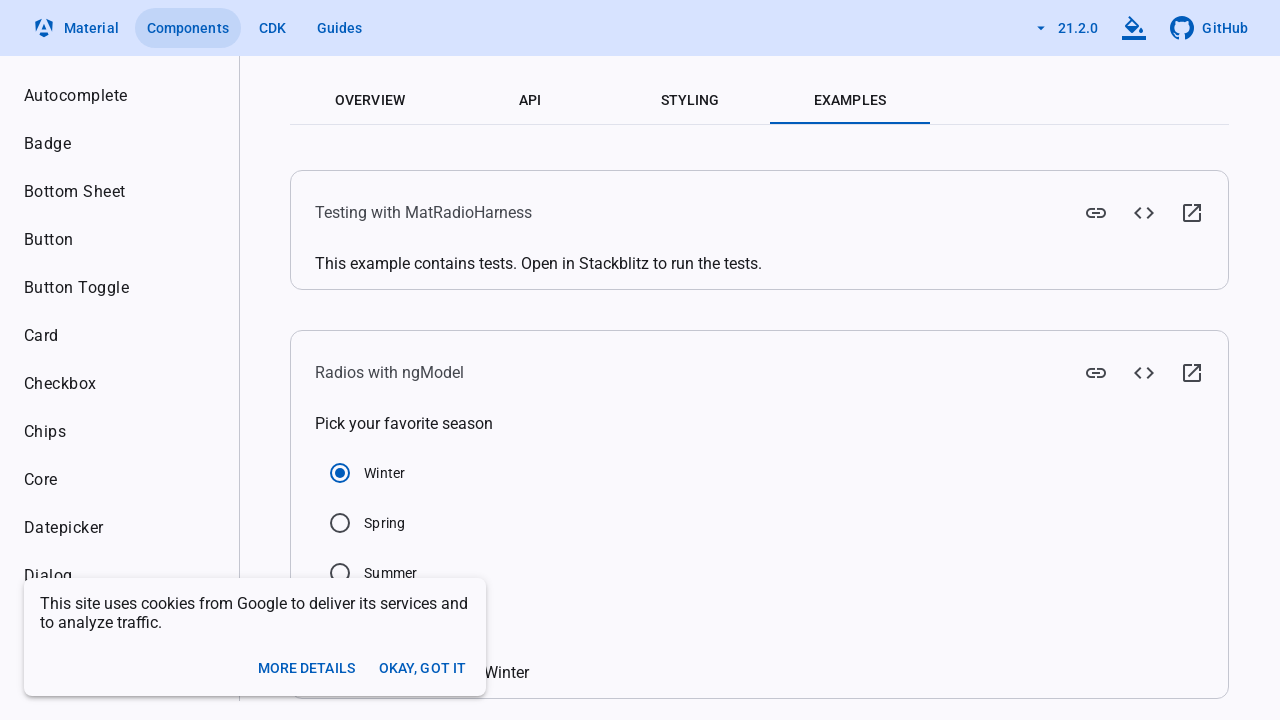